Tests selecting an option from the dropdown by its visible text and verifies the selection

Starting URL: https://the-internet.herokuapp.com/dropdown

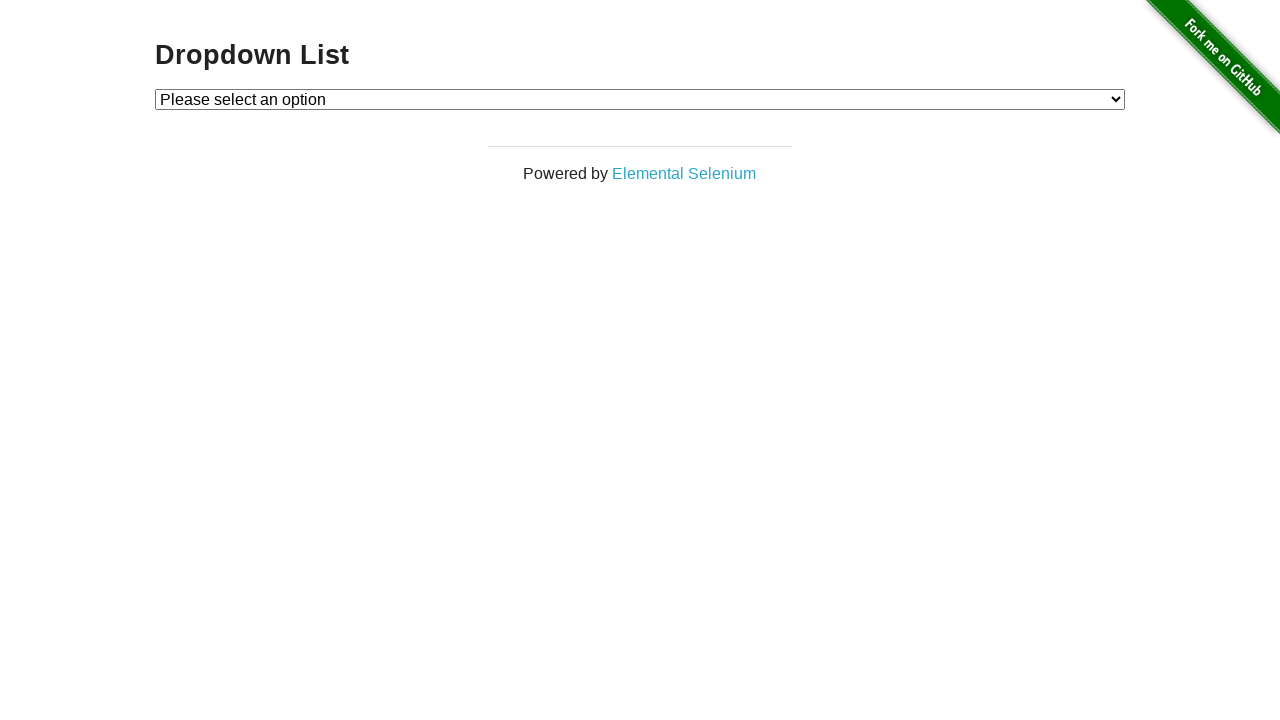

Navigated to dropdown page
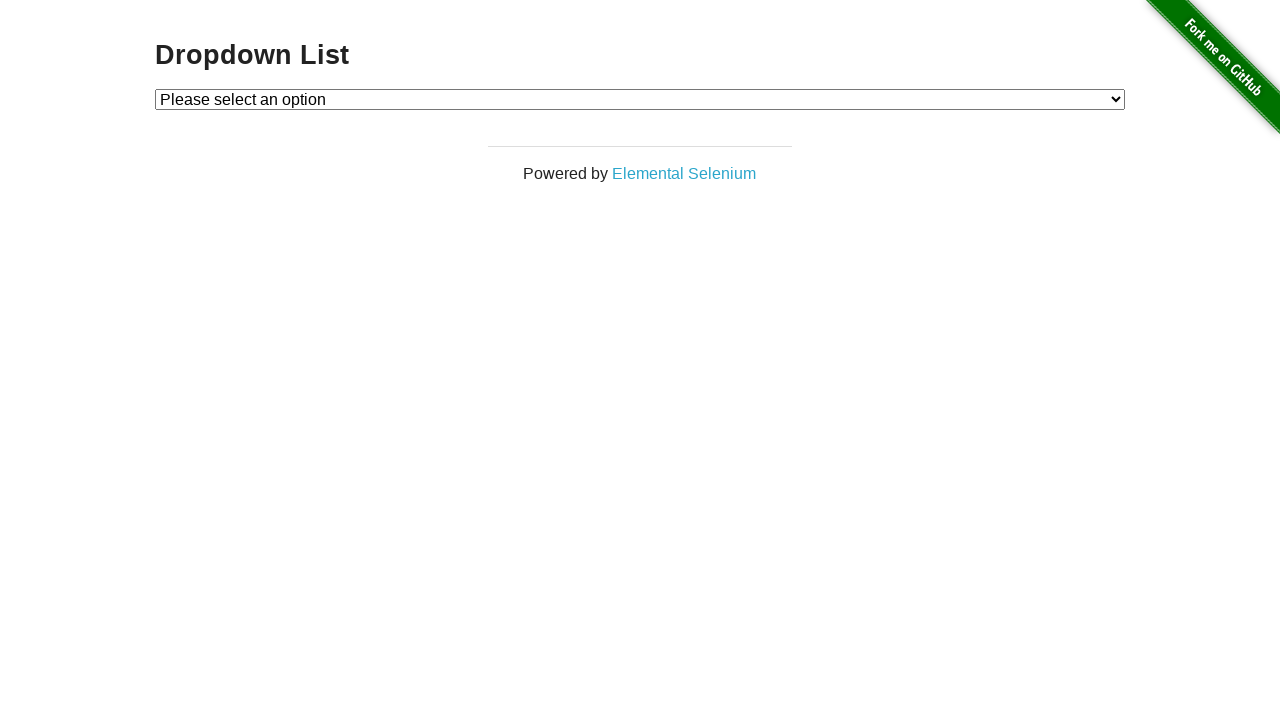

Selected 'Option 1' from dropdown by text on #dropdown
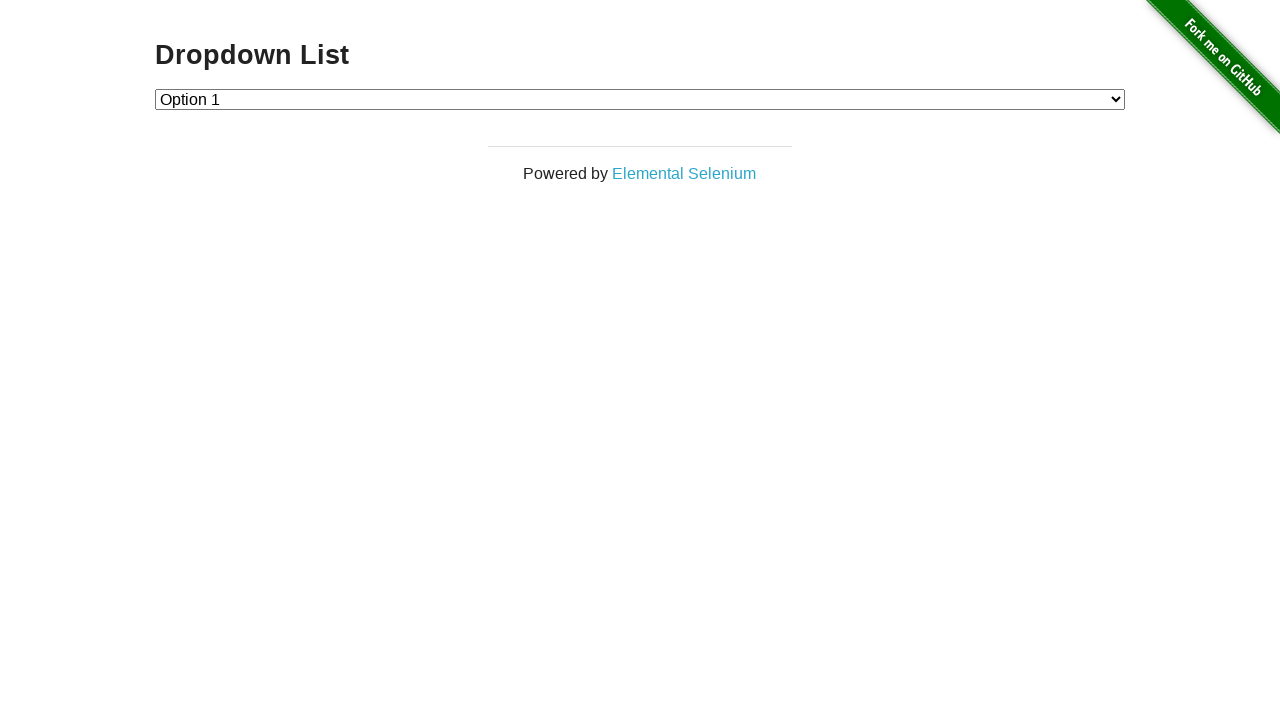

Retrieved selected option value
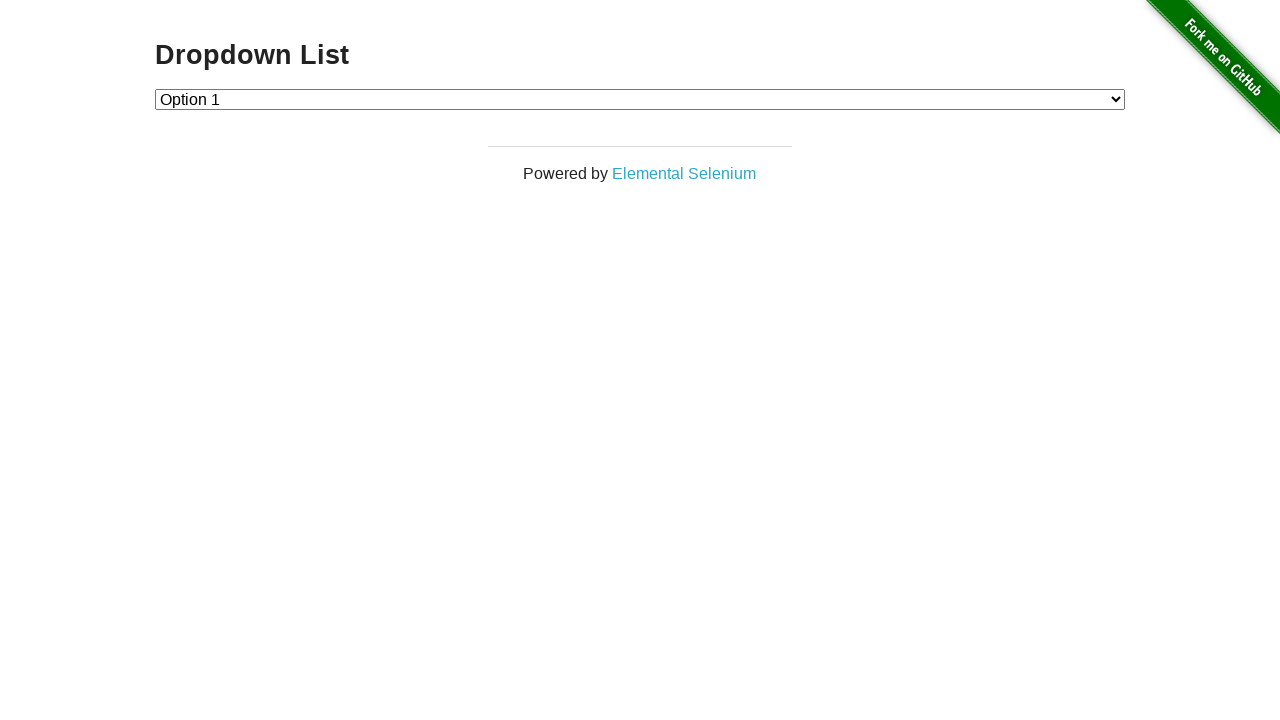

Verified selected option value is '1'
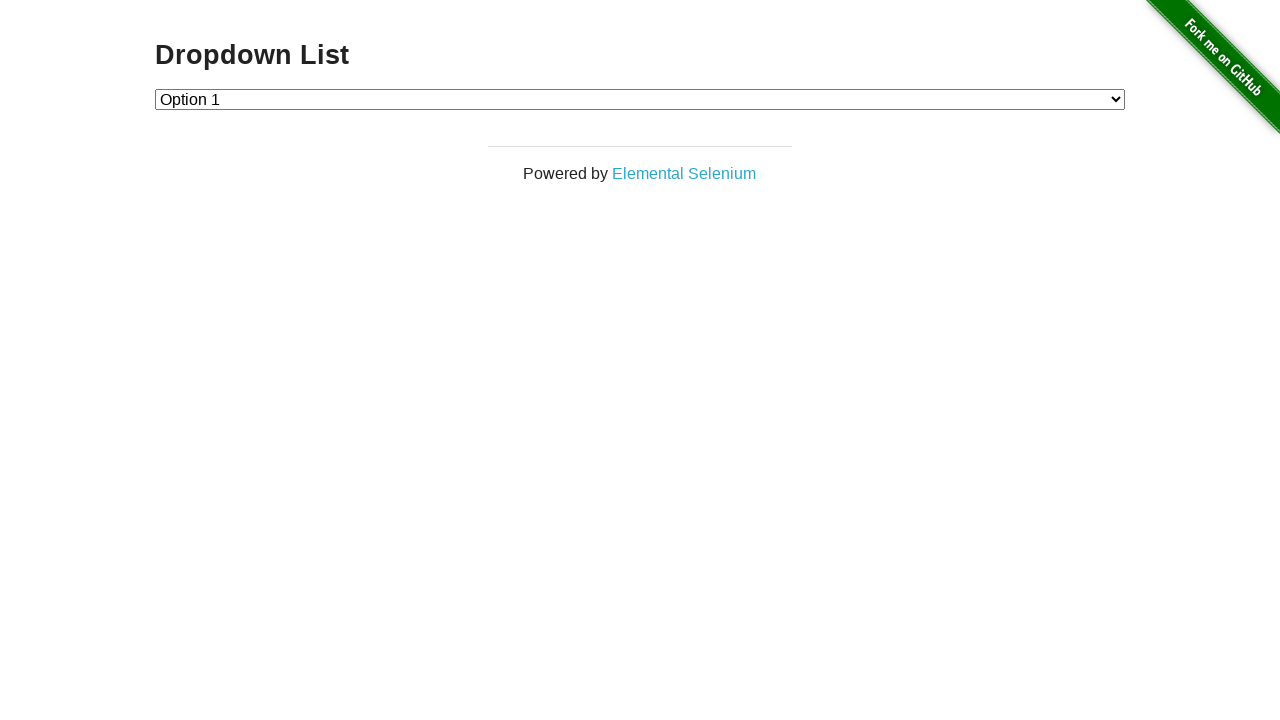

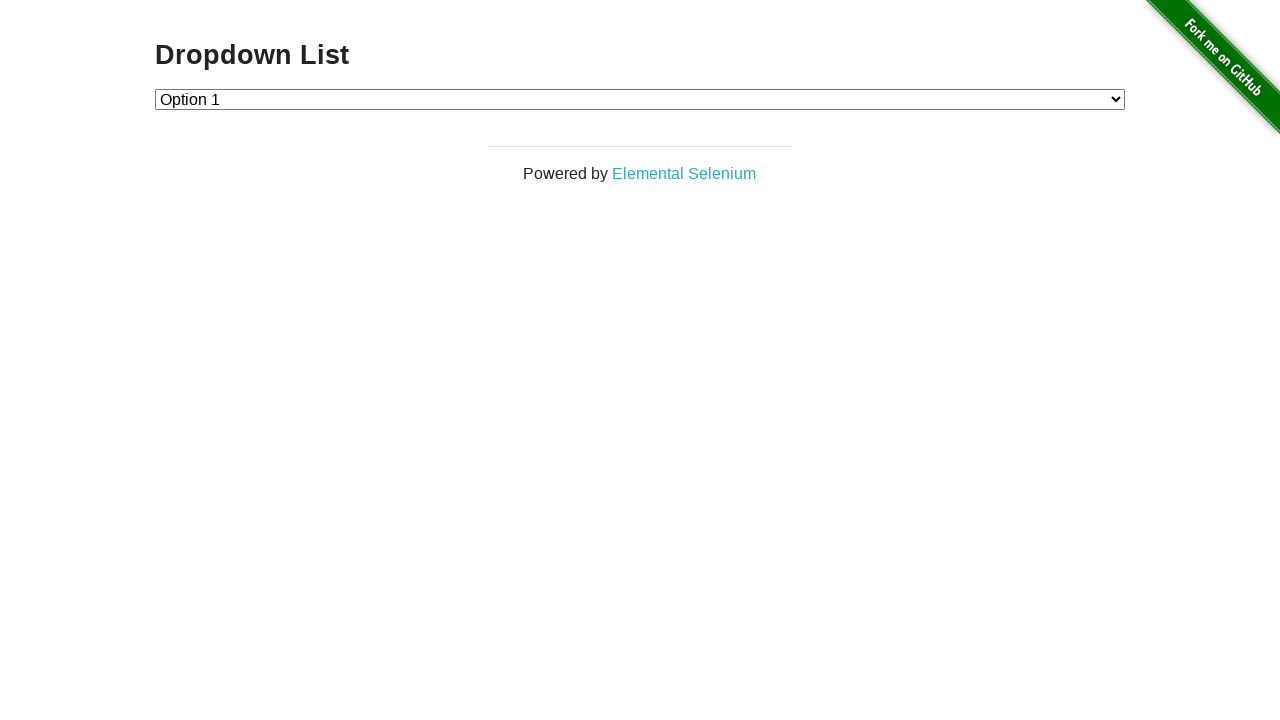